Tests that the browser back button works correctly with filter routing

Starting URL: https://demo.playwright.dev/todomvc

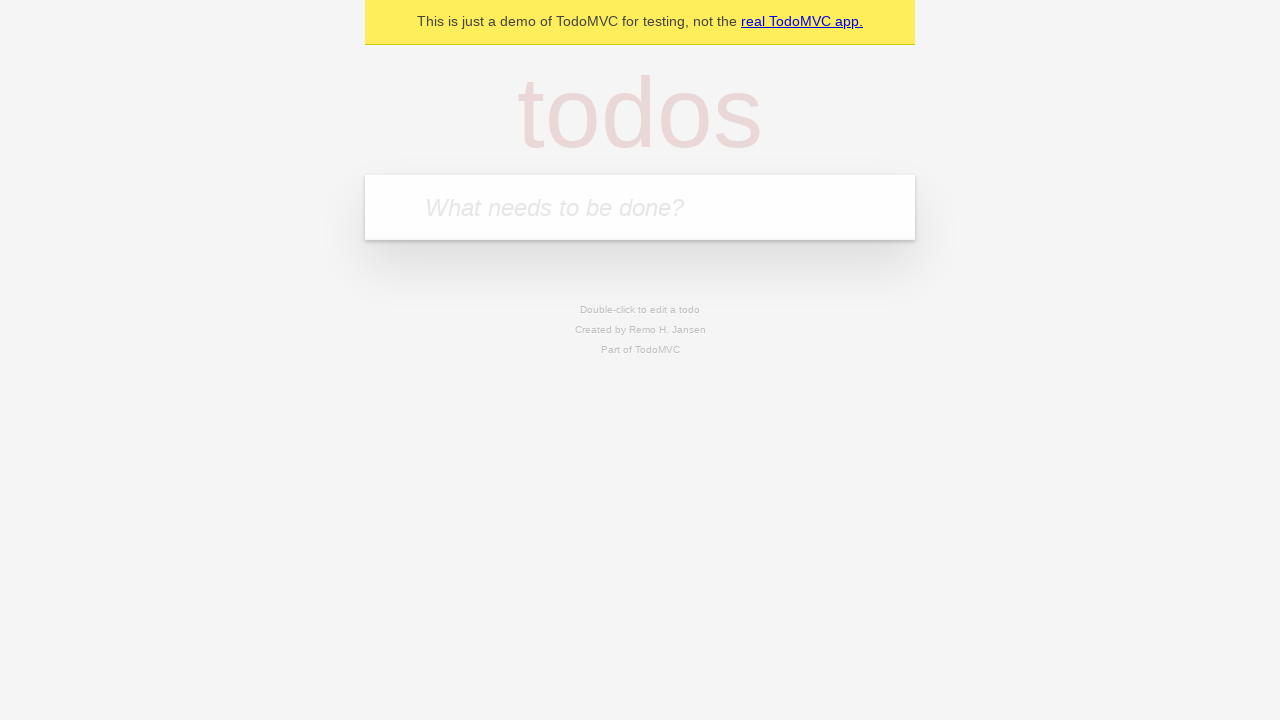

Filled todo input with 'buy some cheese' on internal:attr=[placeholder="What needs to be done?"i]
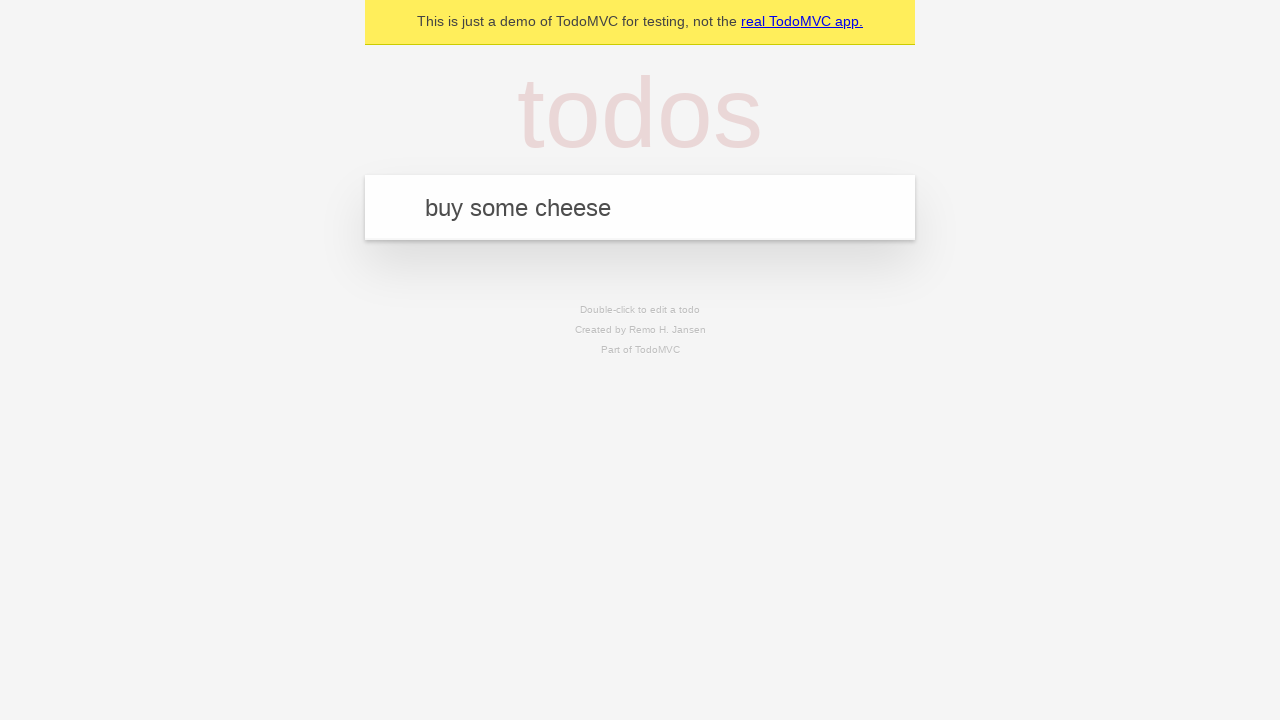

Pressed Enter to add first todo on internal:attr=[placeholder="What needs to be done?"i]
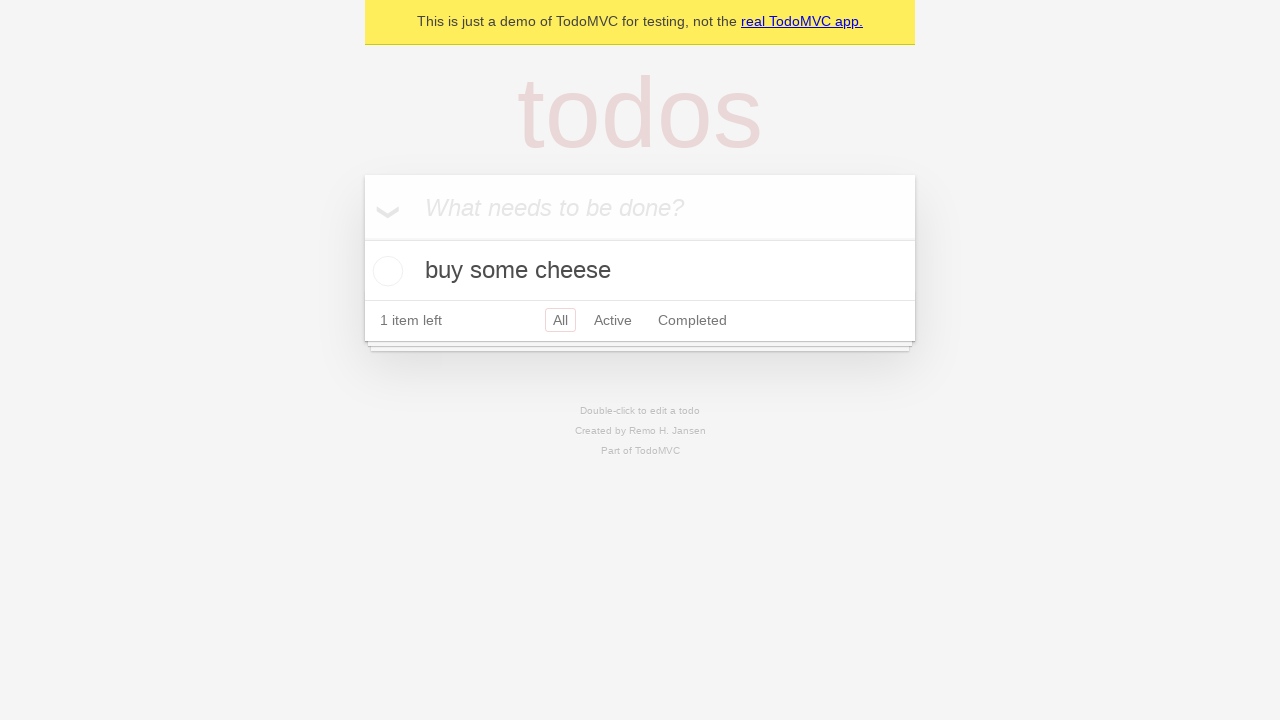

Filled todo input with 'feed the cat' on internal:attr=[placeholder="What needs to be done?"i]
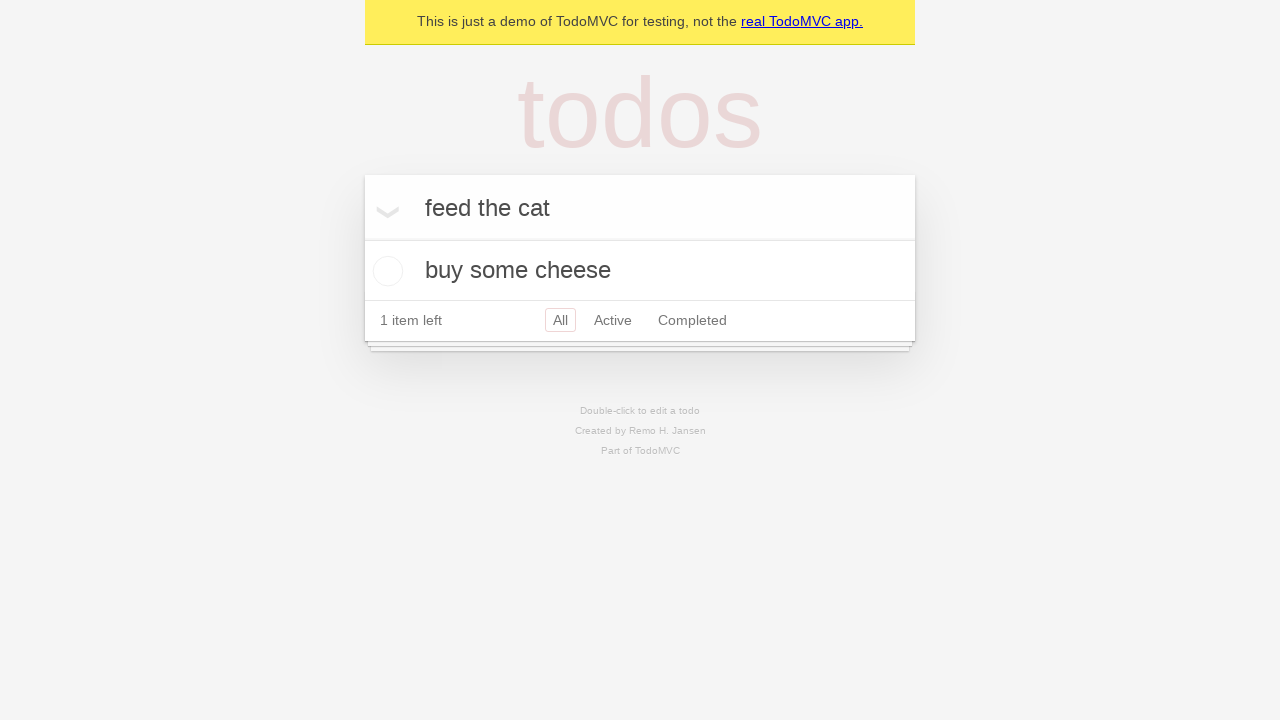

Pressed Enter to add second todo on internal:attr=[placeholder="What needs to be done?"i]
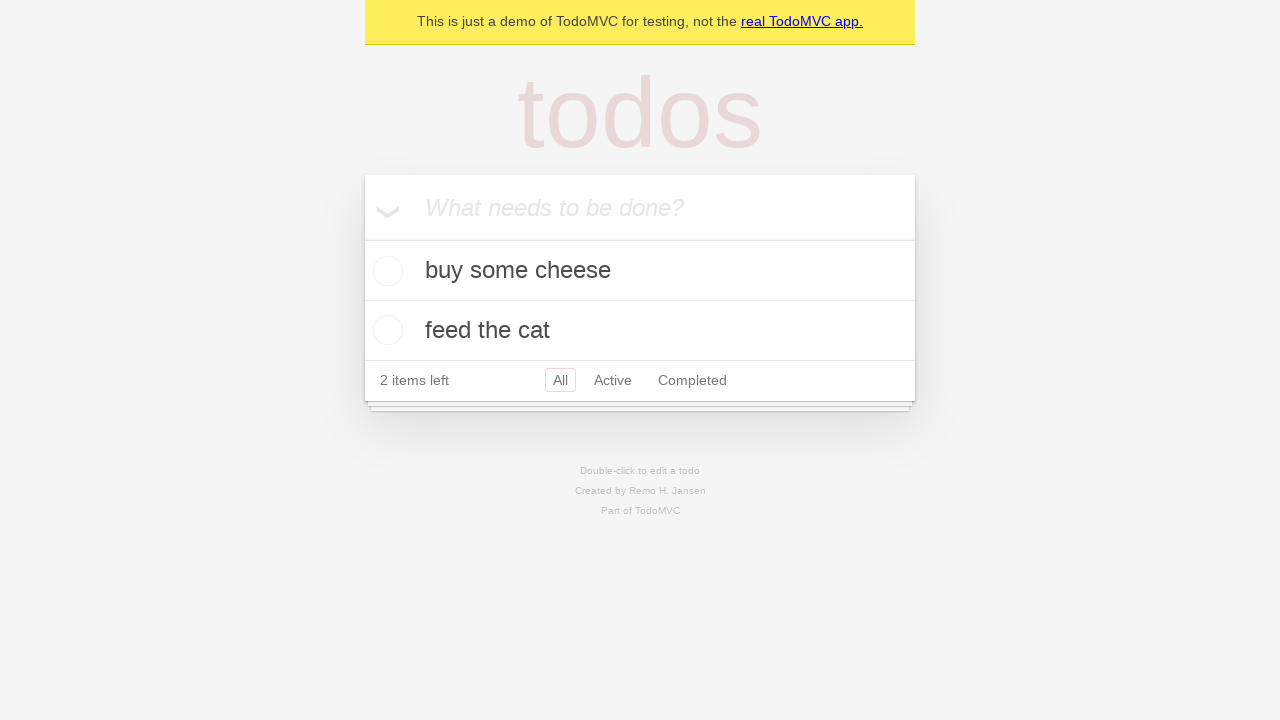

Filled todo input with 'book a doctors appointment' on internal:attr=[placeholder="What needs to be done?"i]
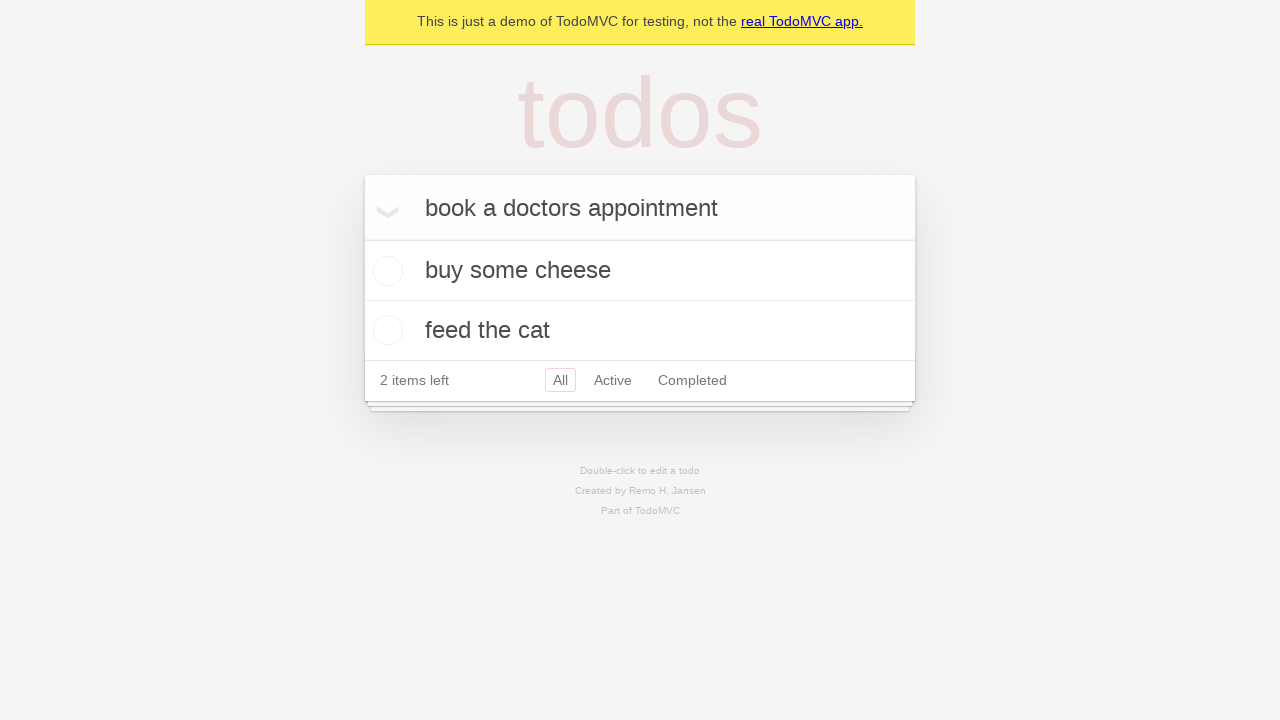

Pressed Enter to add third todo on internal:attr=[placeholder="What needs to be done?"i]
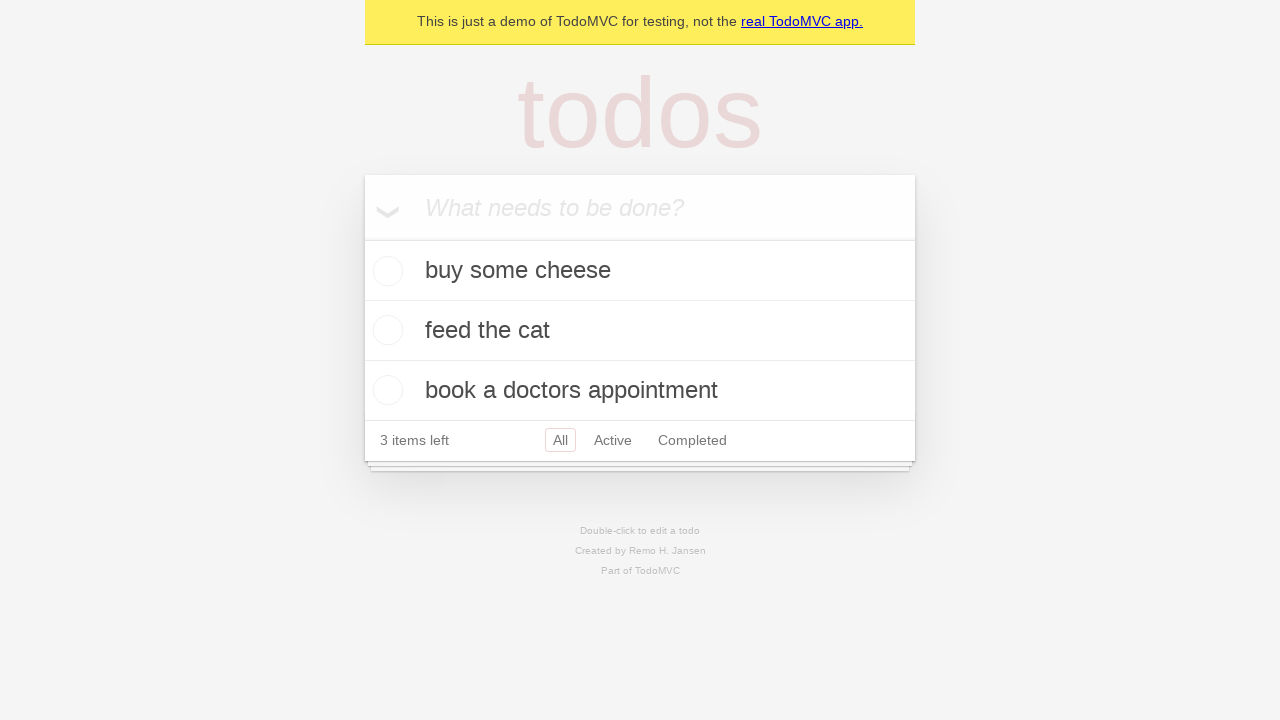

Checked the second todo item at (385, 330) on internal:testid=[data-testid="todo-item"s] >> nth=1 >> internal:role=checkbox
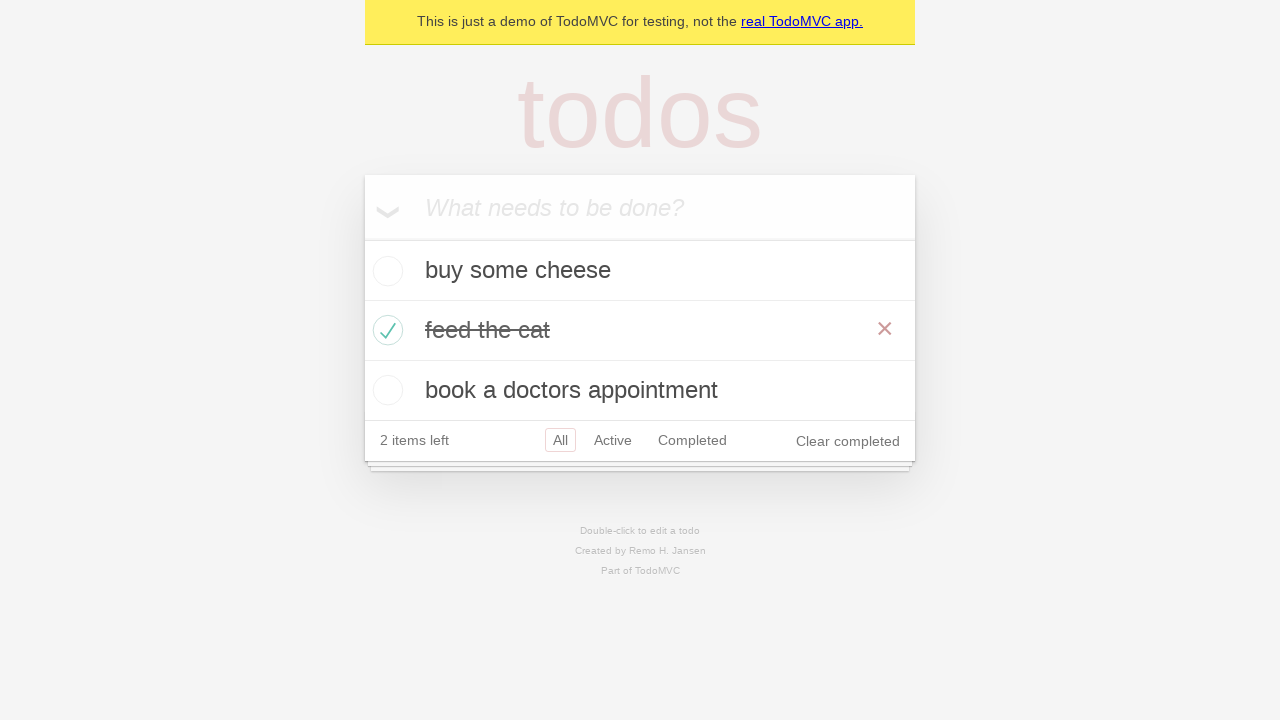

Clicked 'All' filter link at (560, 440) on internal:role=link[name="All"i]
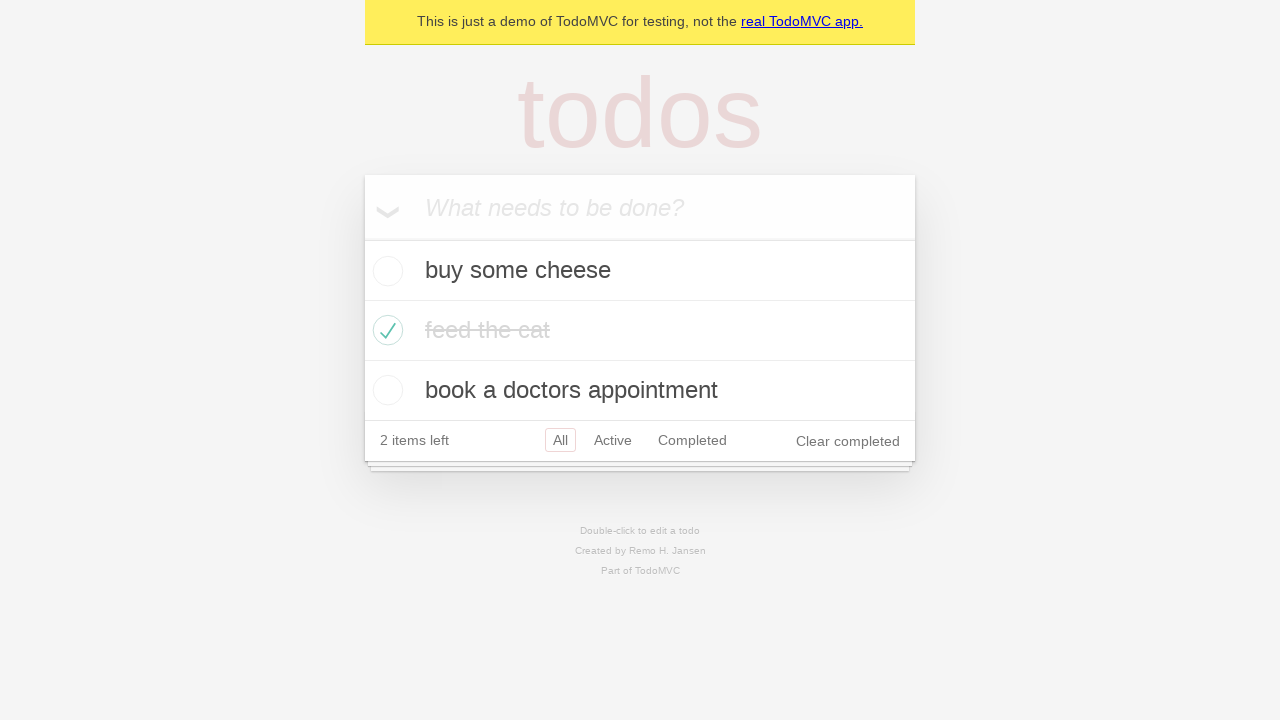

Clicked 'Active' filter link at (613, 440) on internal:role=link[name="Active"i]
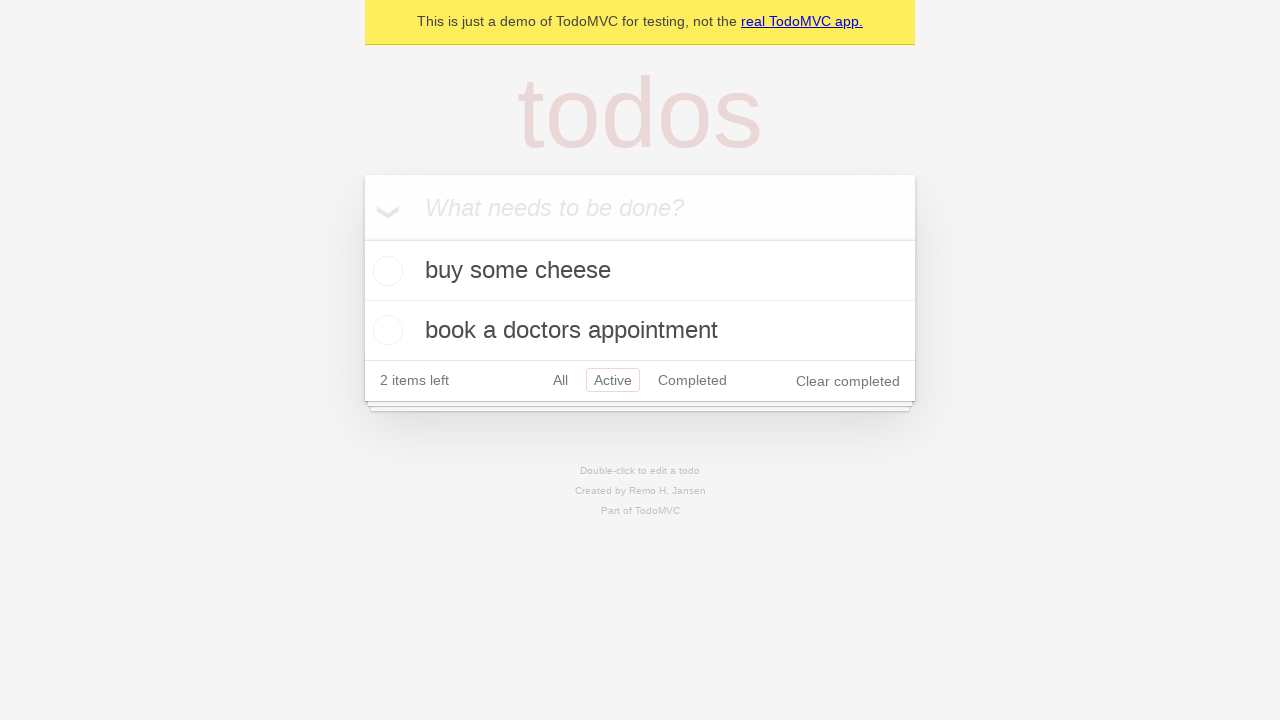

Clicked 'Completed' filter link at (692, 380) on internal:role=link[name="Completed"i]
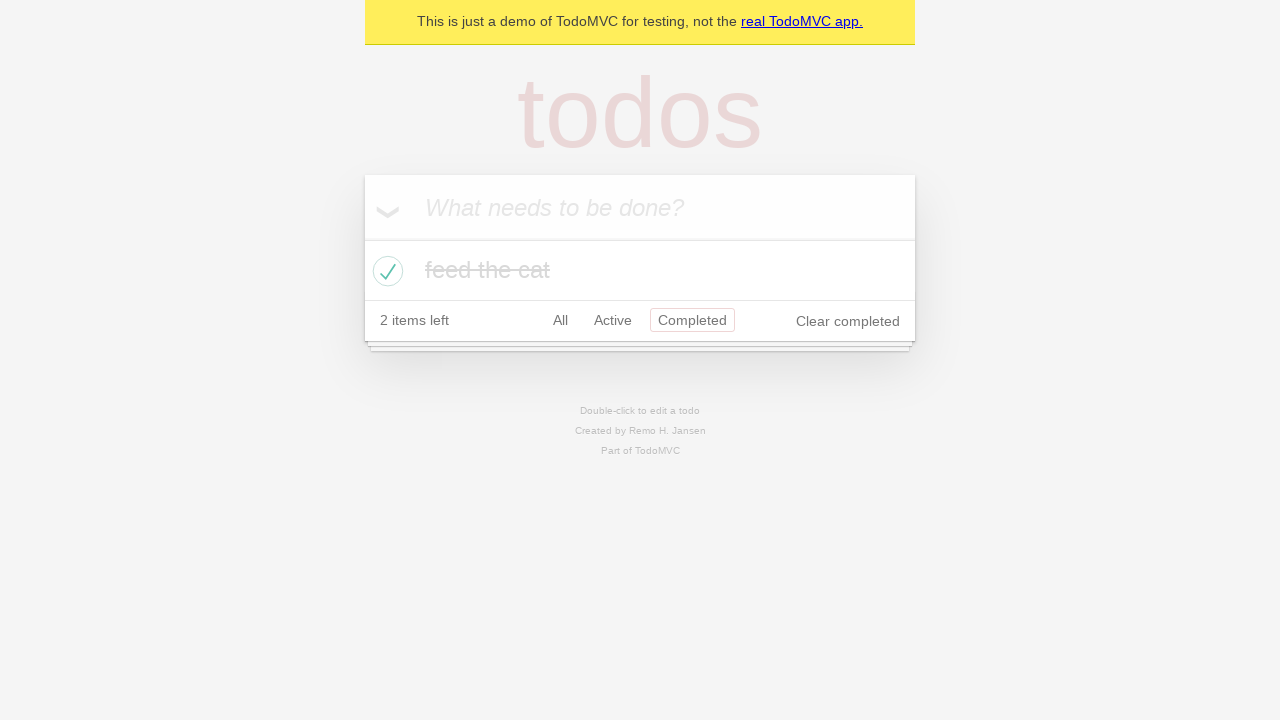

Pressed back button, should navigate to 'Active' filter
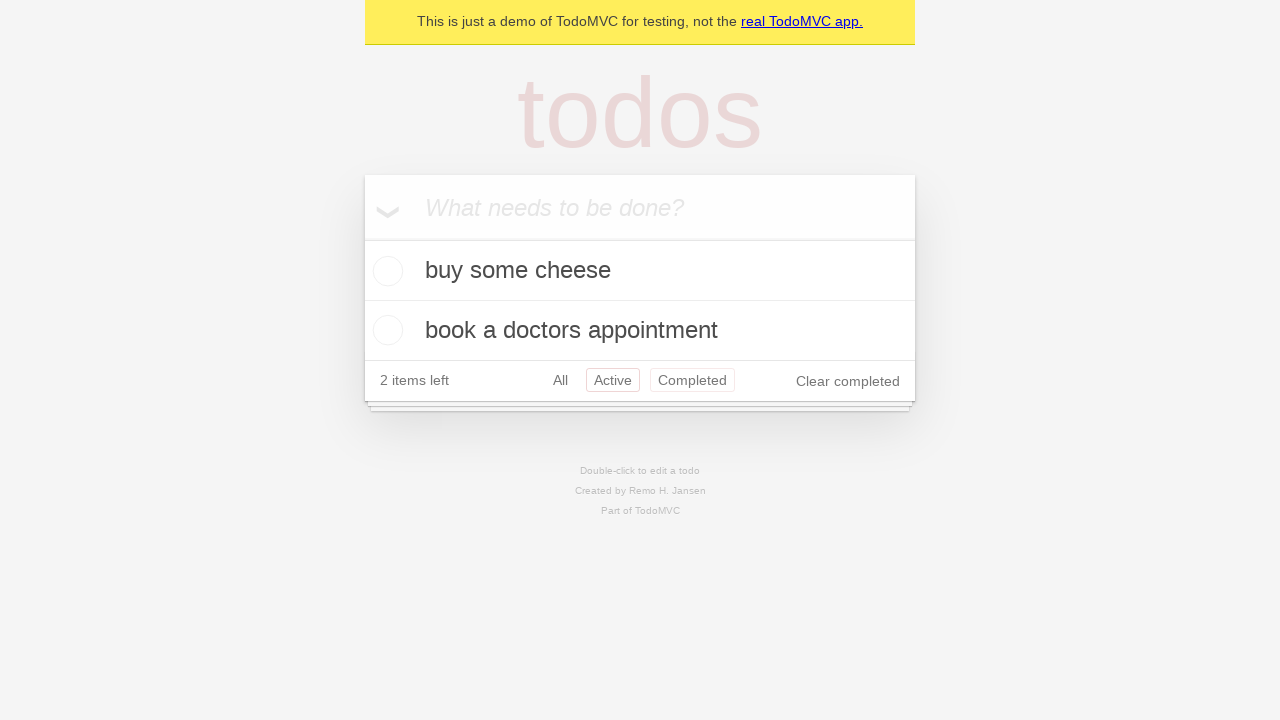

Pressed back button again, should navigate to 'All' filter
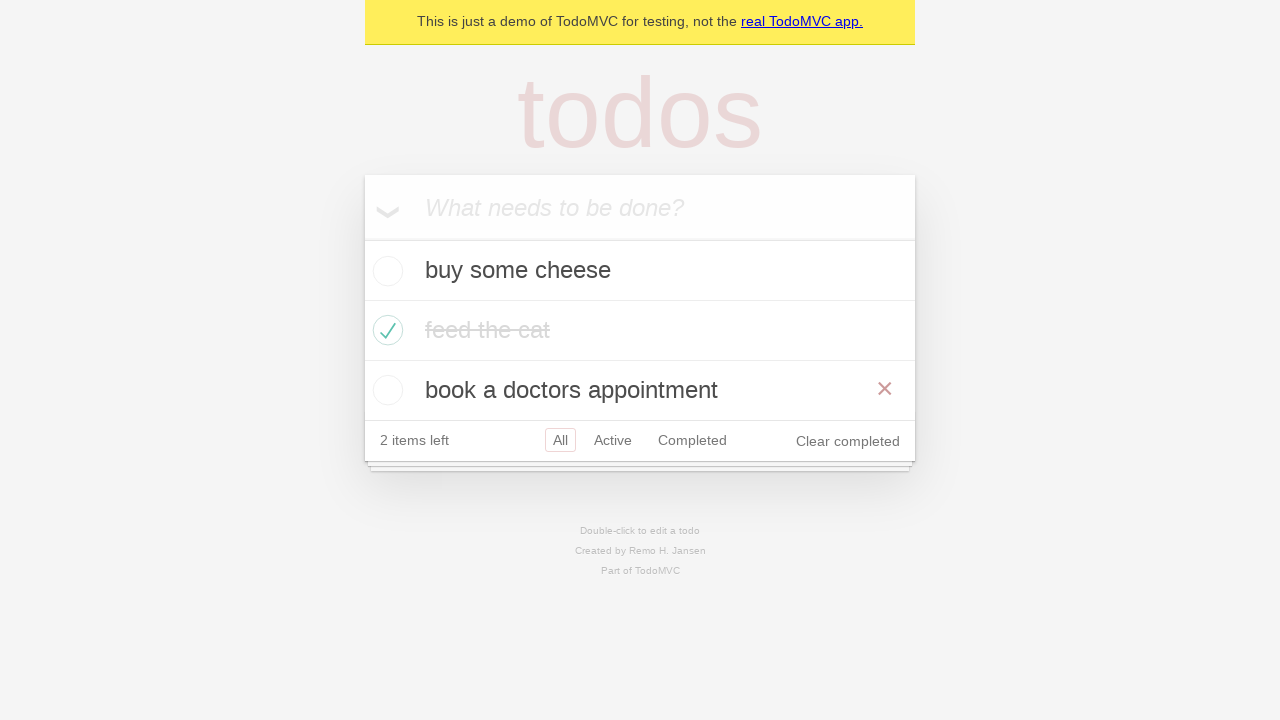

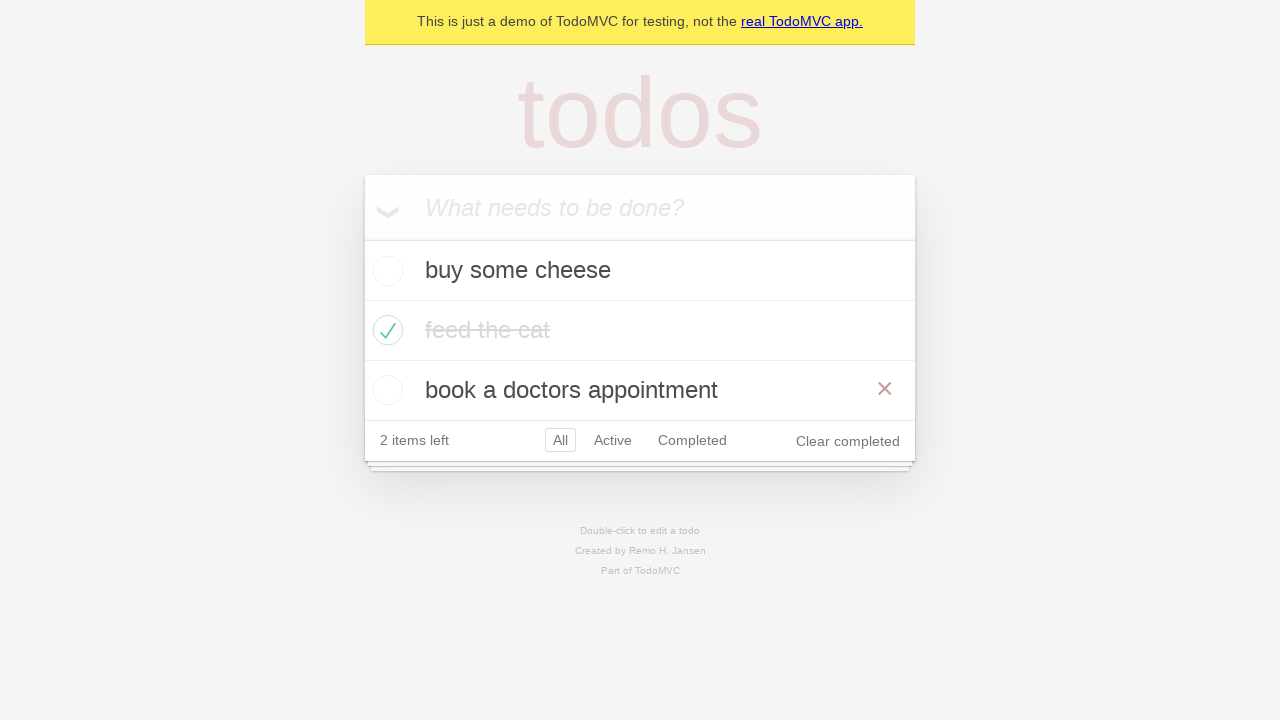